Tests dynamic loading functionality by clicking start button and waiting for hidden element to appear

Starting URL: https://the-internet.herokuapp.com

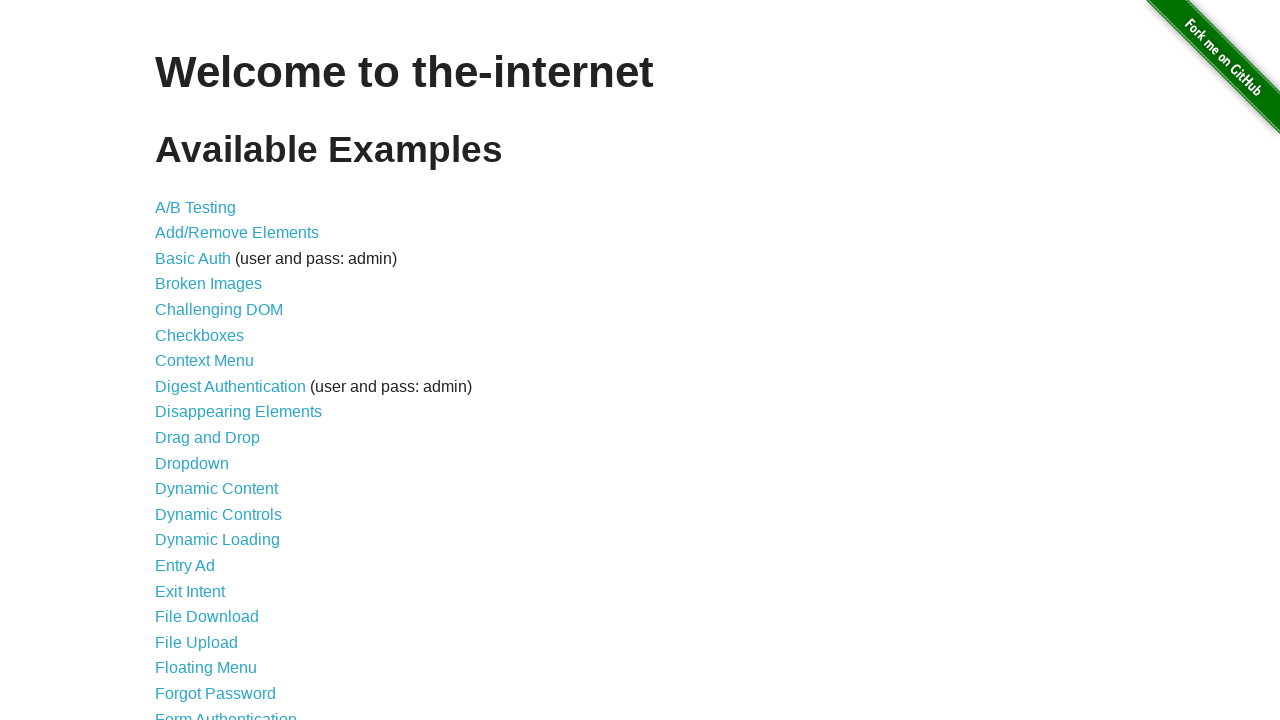

Clicked on Dynamic Loading link at (218, 540) on a[href='/dynamic_loading']
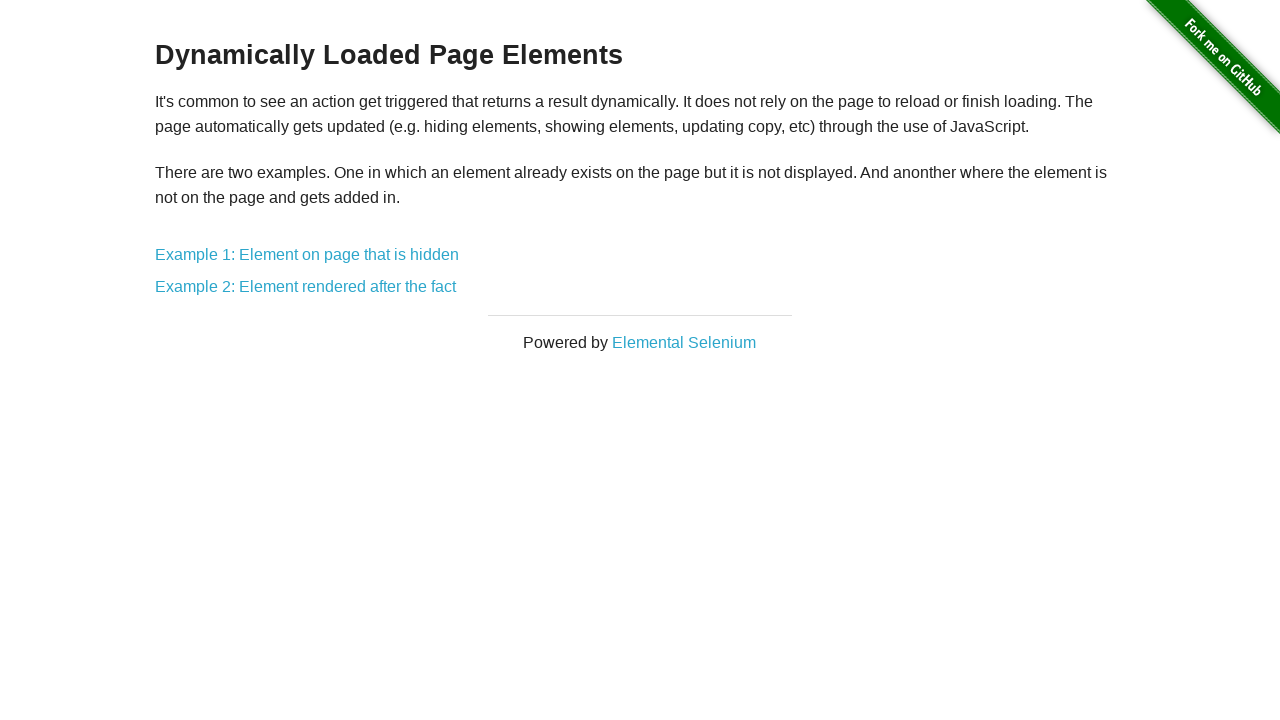

Clicked on Example 1 (Element on page that is hidden) at (307, 255) on a[href='/dynamic_loading/1']
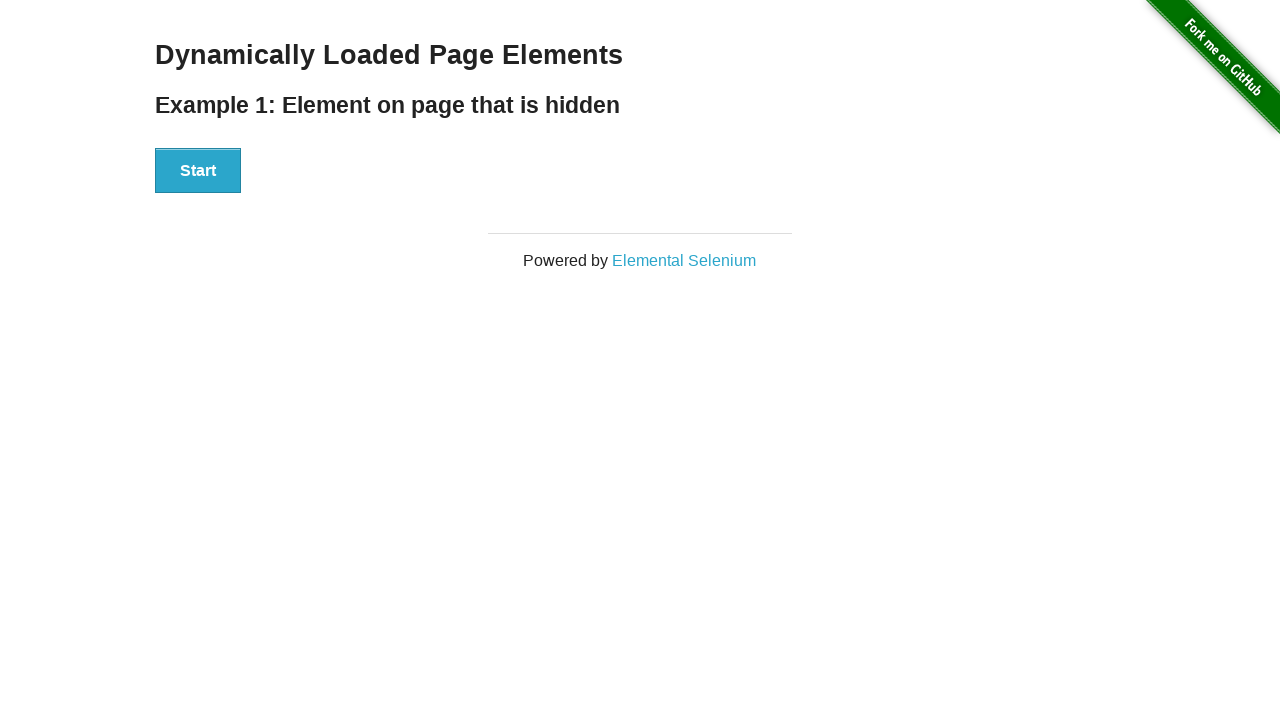

Clicked Start button for Example 1 at (198, 171) on #start button
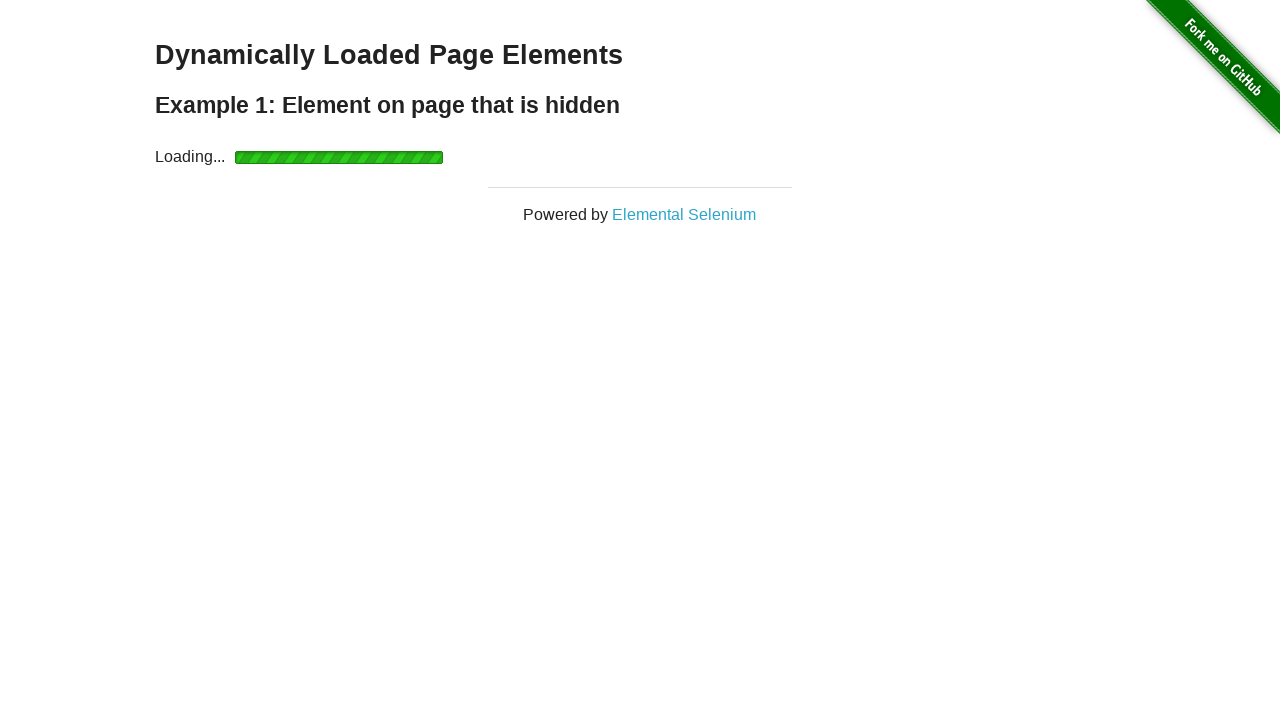

Hidden element appeared on page
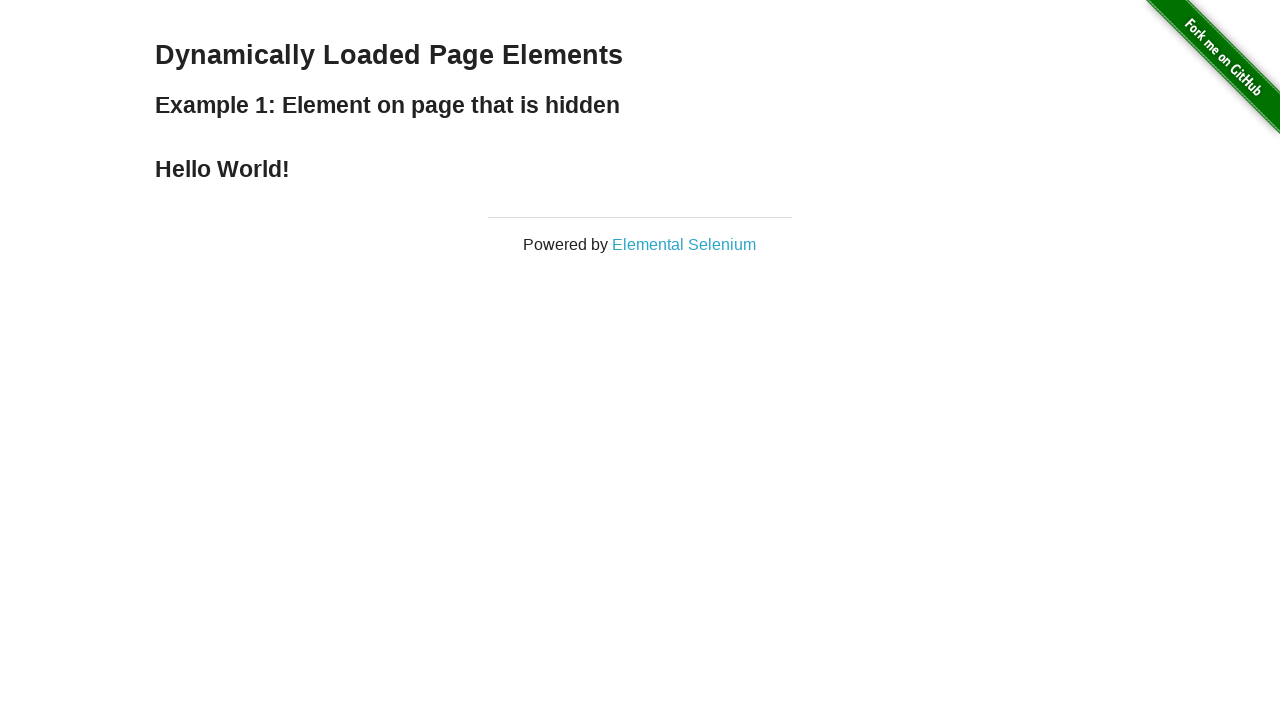

Navigated back to Dynamic Loading page
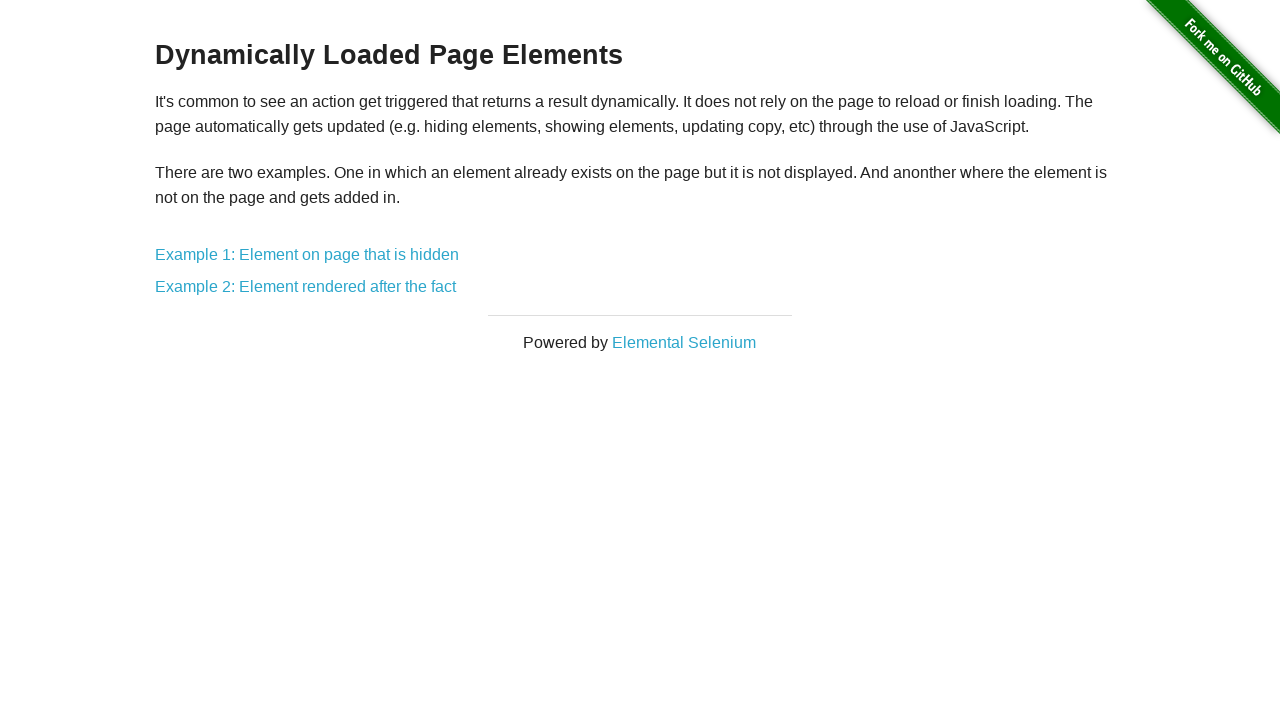

Clicked on Example 2 (Element rendered after the fact) at (306, 287) on a[href='/dynamic_loading/2']
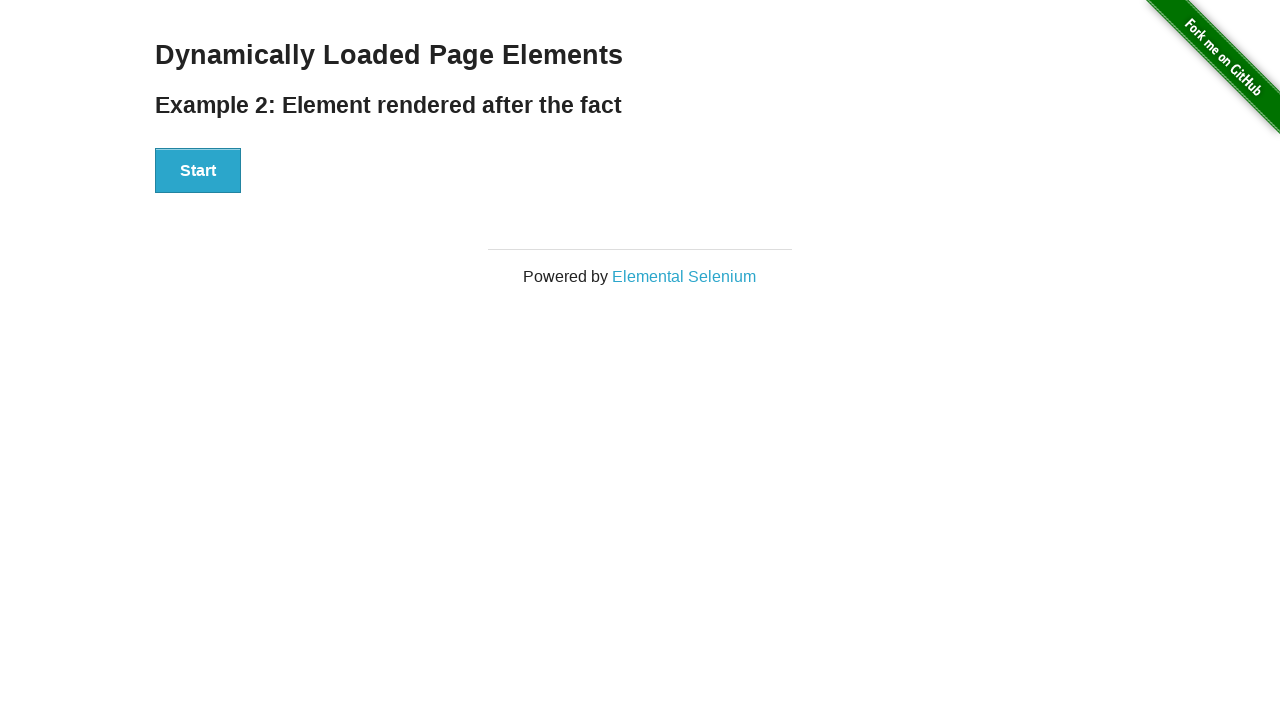

Clicked Start button for Example 2 at (198, 171) on #start button
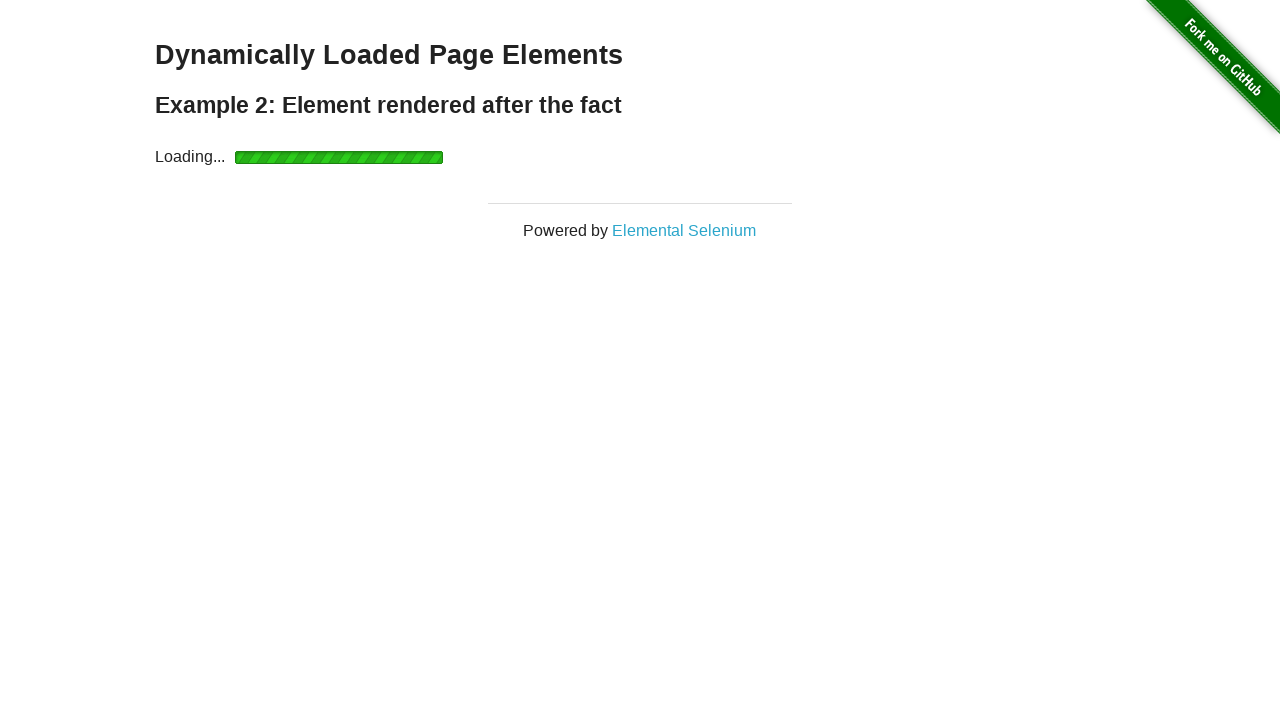

Rendered element became visible
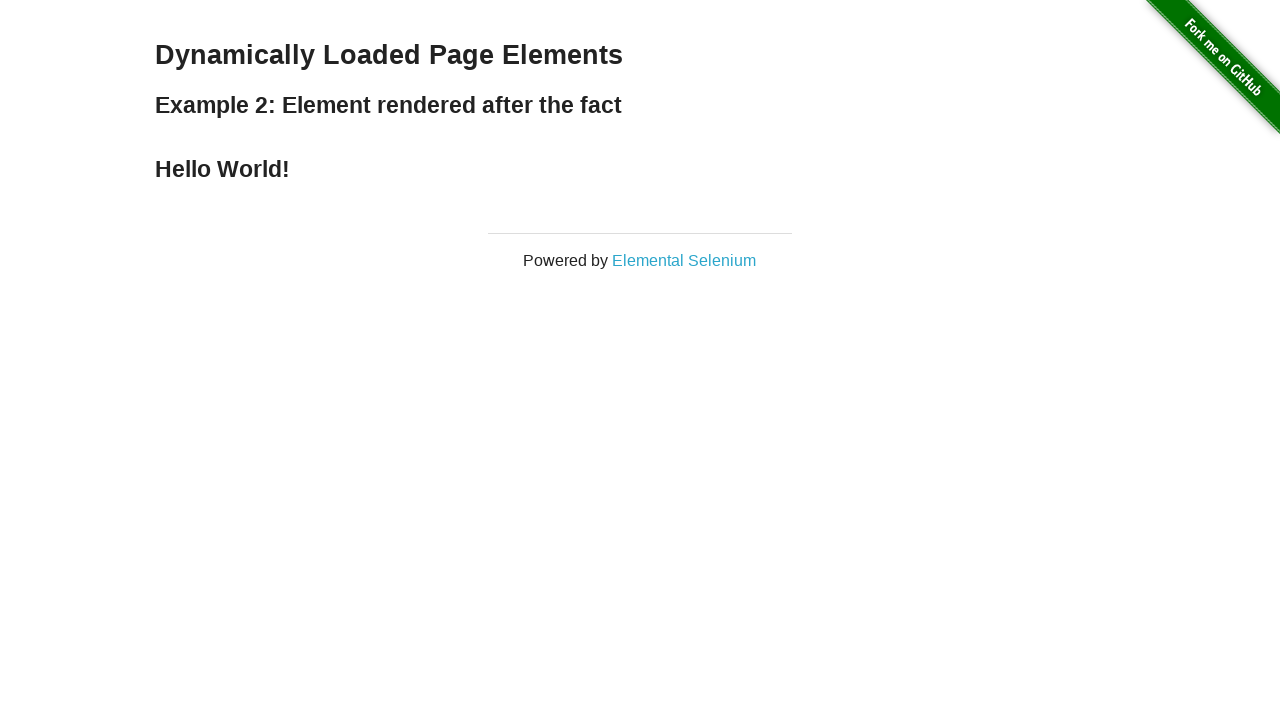

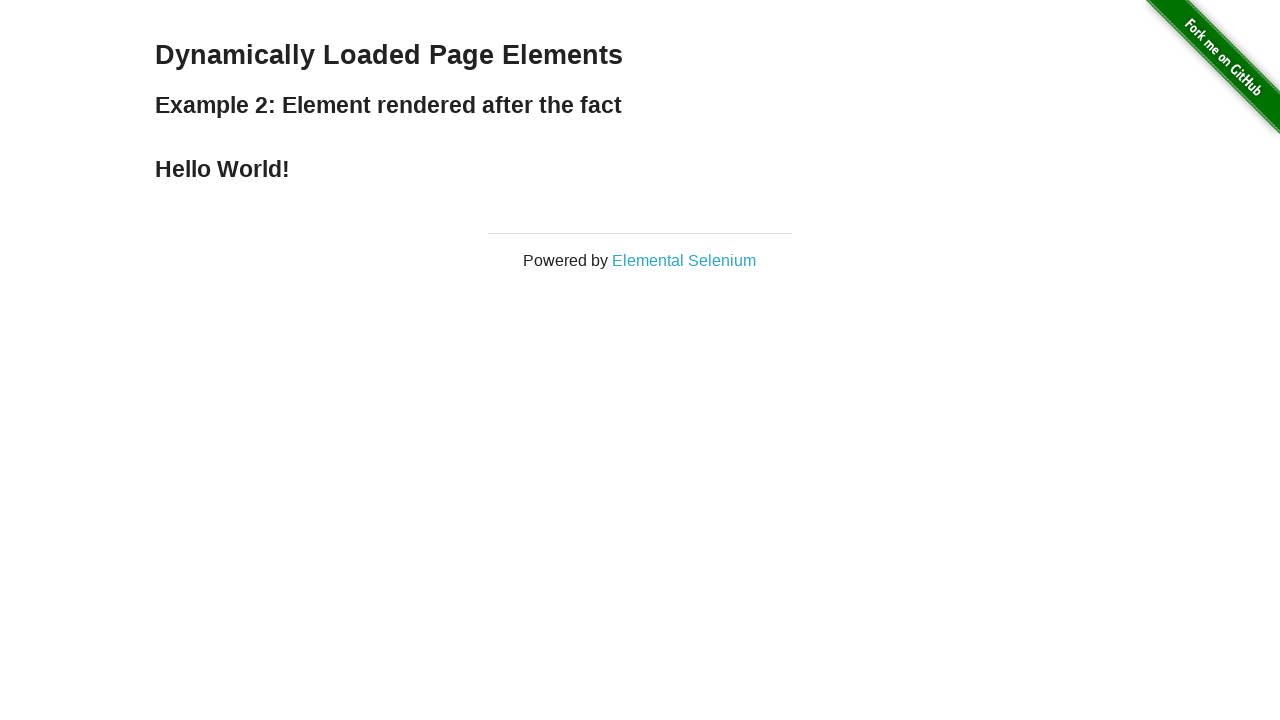